Simple test that navigates to the Demoblaze demo e-commerce website and verifies it loads successfully

Starting URL: https://www.demoblaze.com/

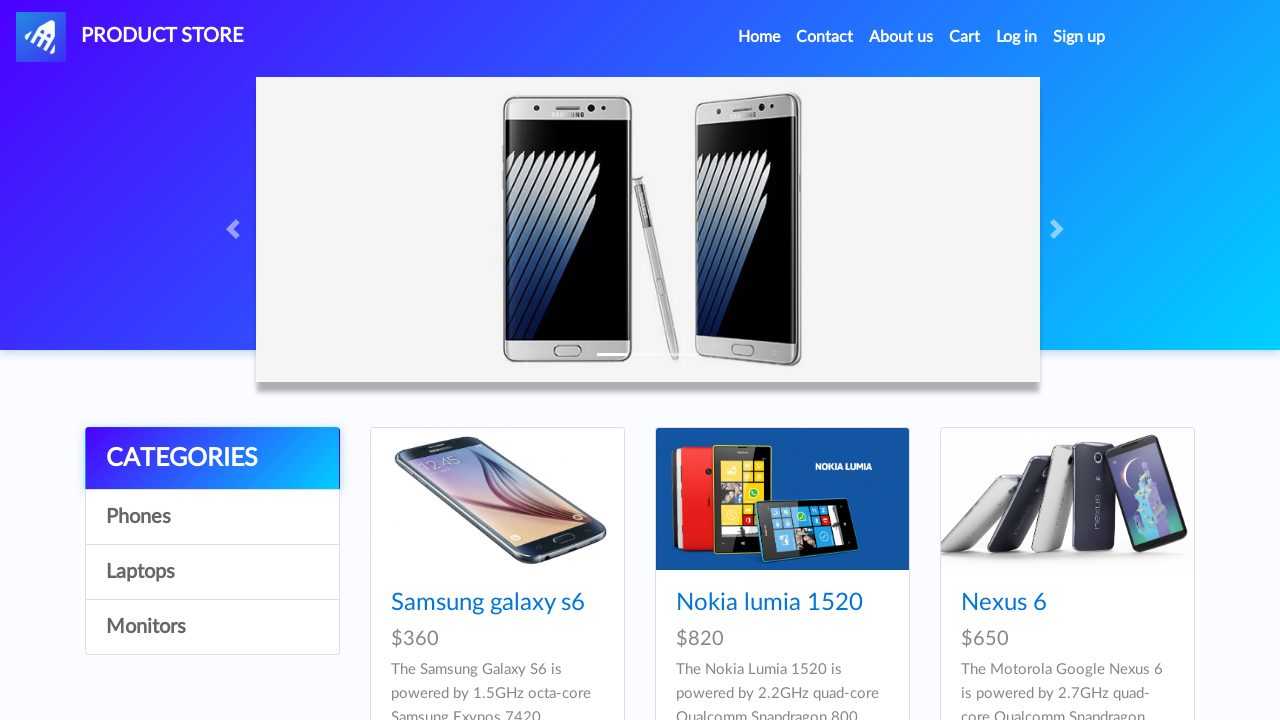

Waited for main content container to load
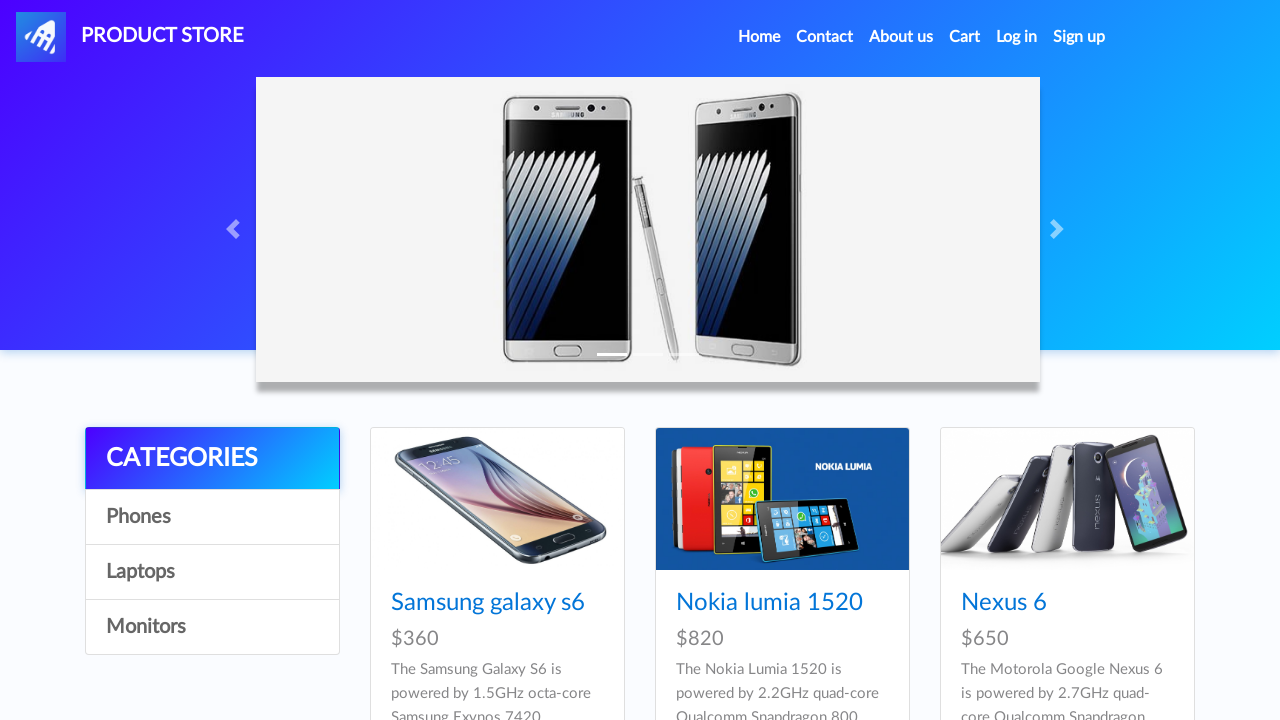

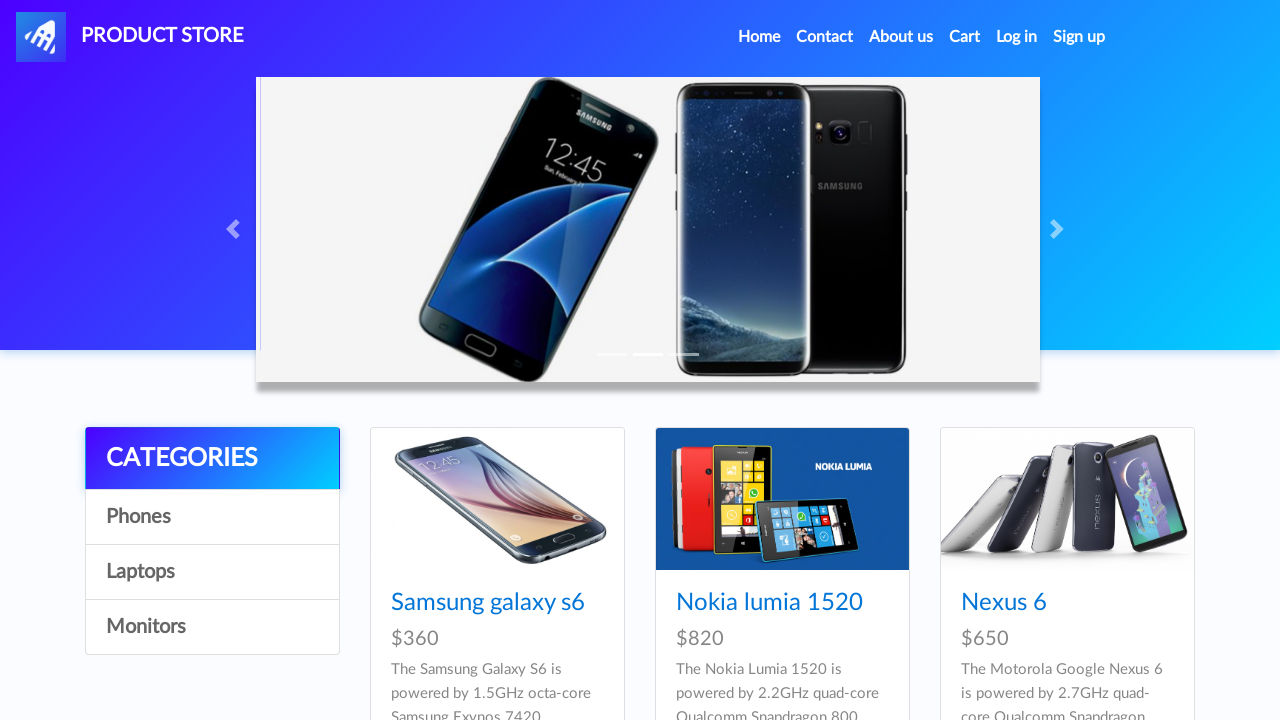